Tests JavaScript onload event error page by navigating to it and verifying the error content

Starting URL: https://the-internet.herokuapp.com/

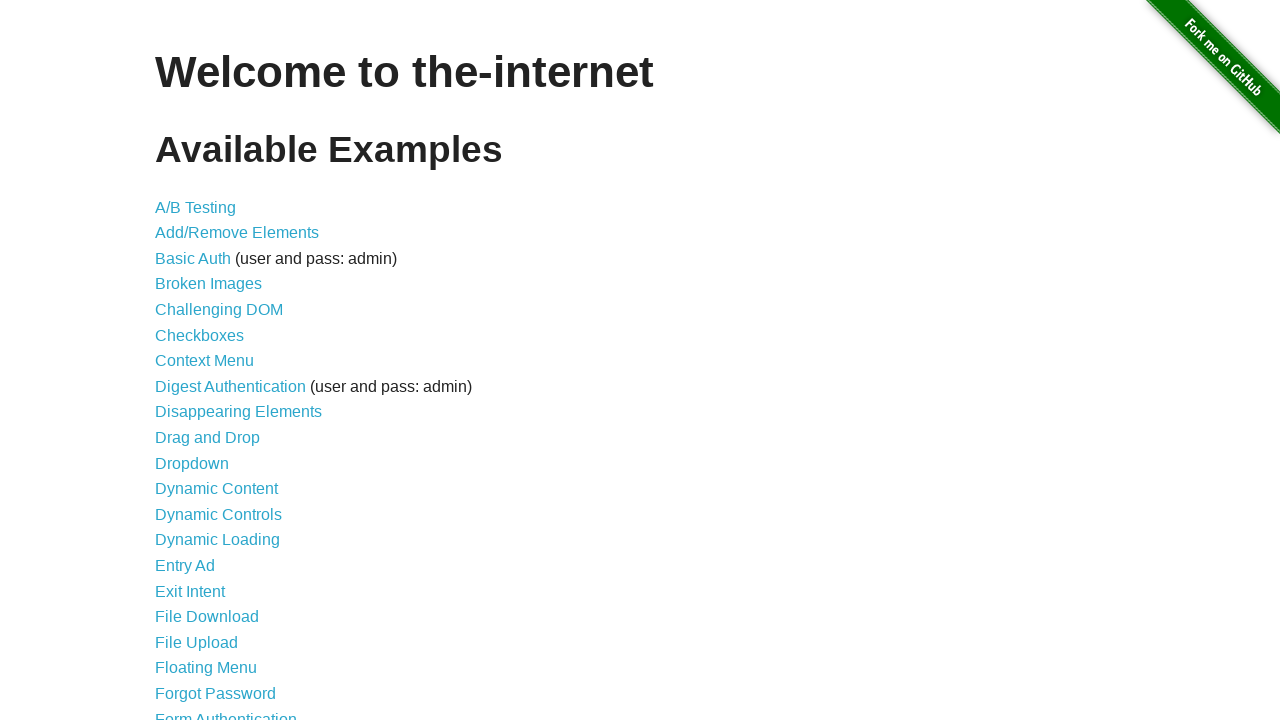

Clicked on JavaScript onload event error link at (259, 360) on xpath=//*[contains(text(), 'JavaScript onload event error')]
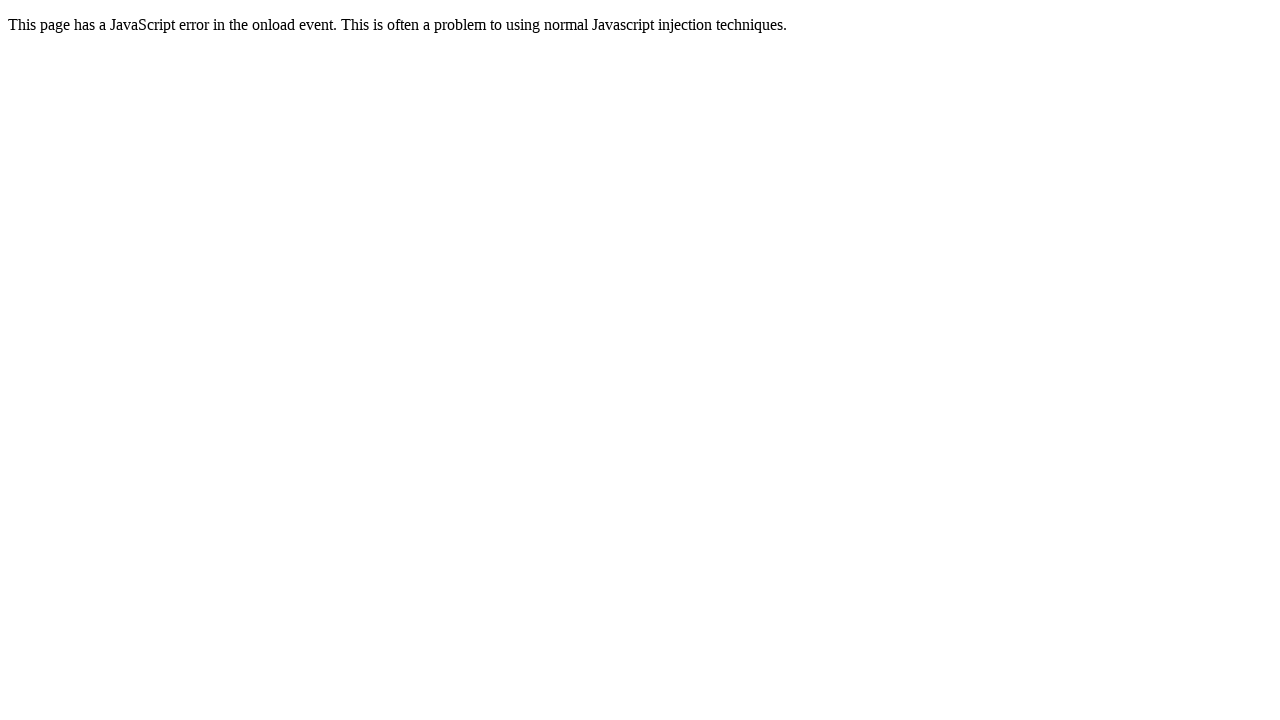

Waited for paragraph element with error info to load
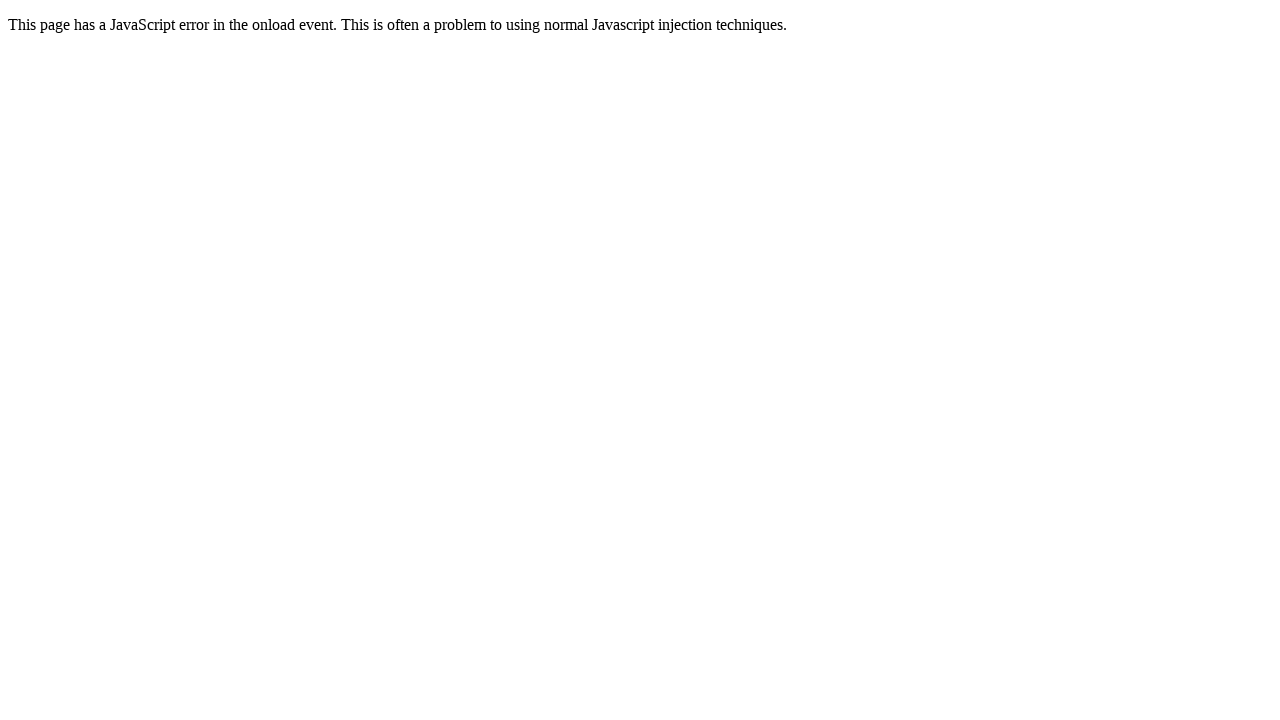

Navigated back to home page
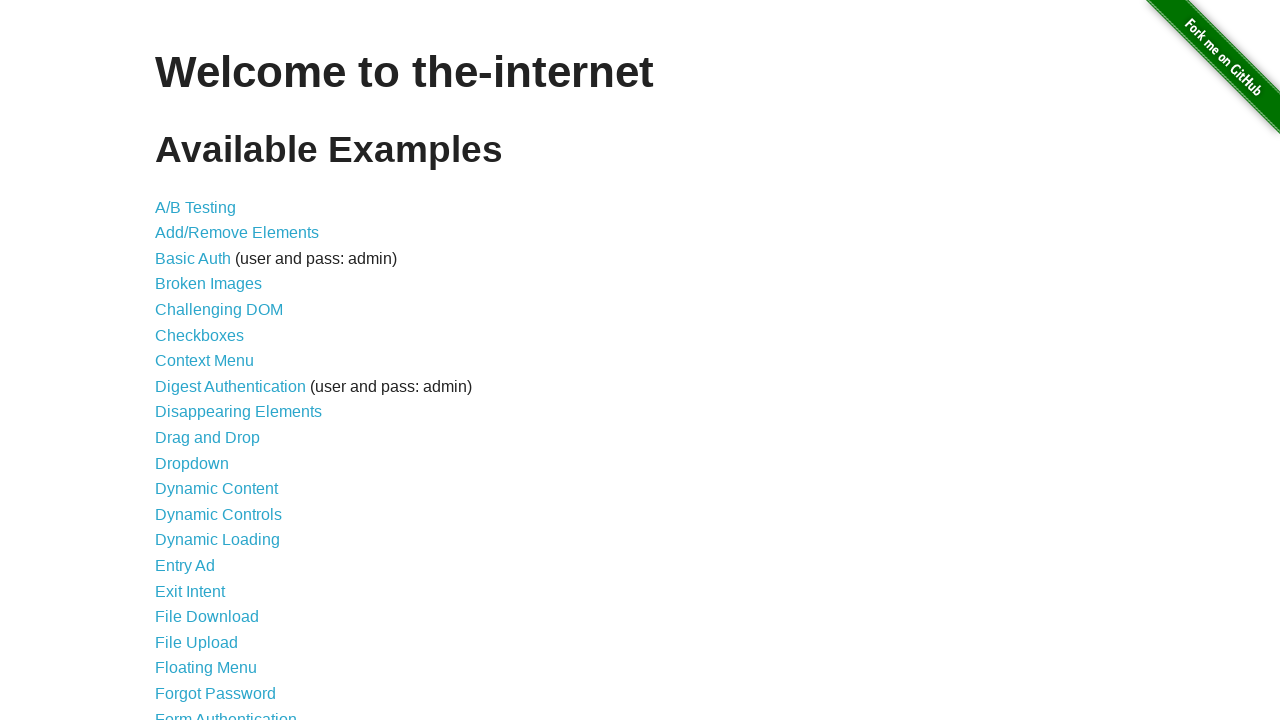

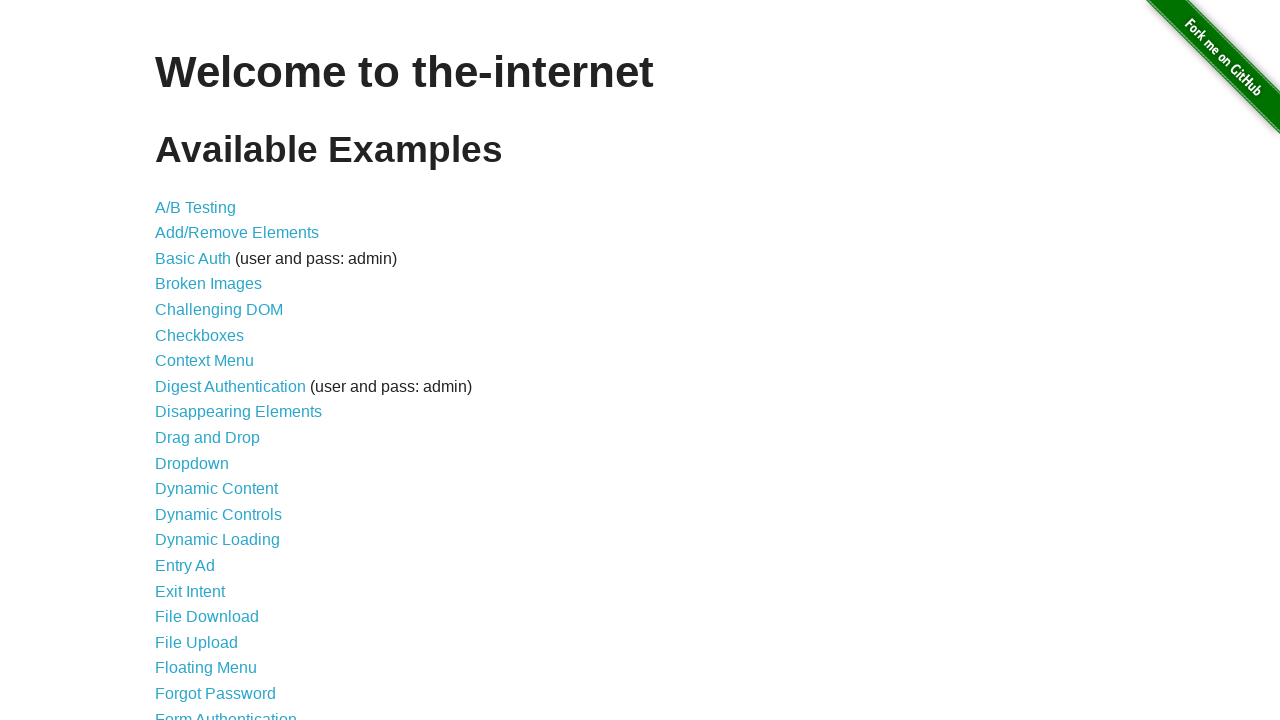